Tests implicit wait functionality by clicking a button and verifying that "Hello World!" text appears after loading

Starting URL: https://the-internet.herokuapp.com/dynamic_loading/2

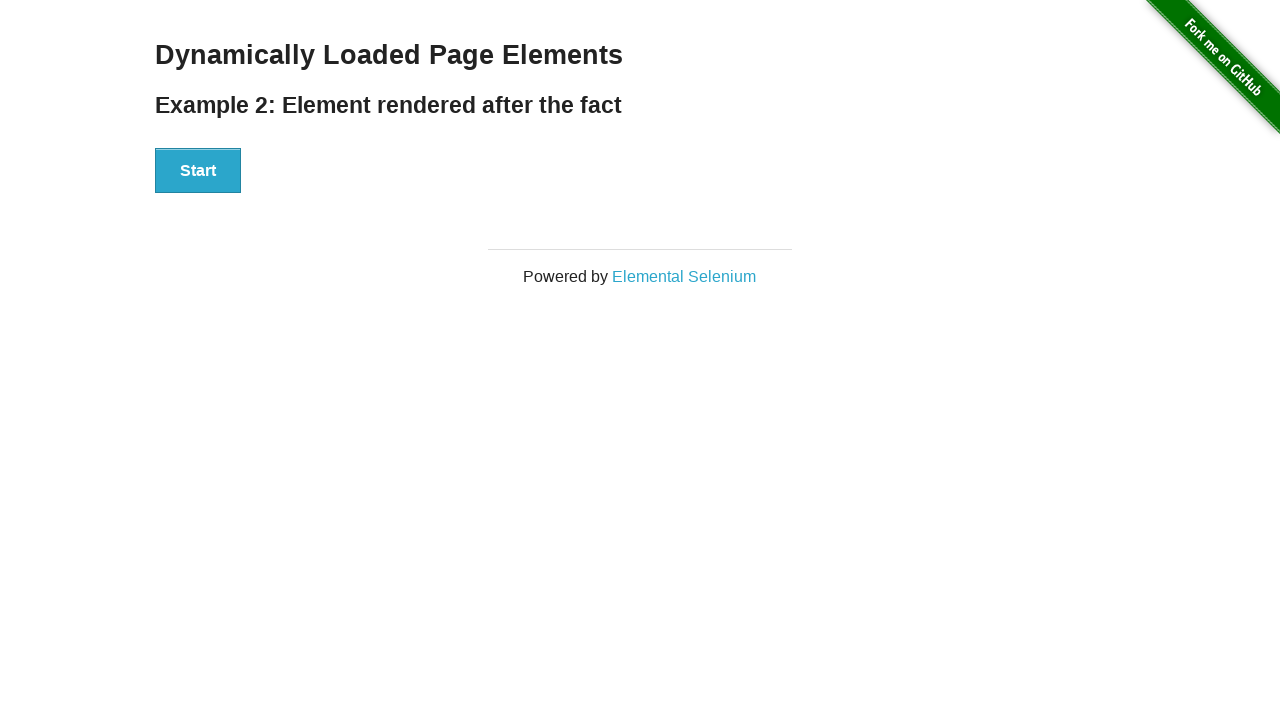

Clicked the start button to initiate dynamic loading at (198, 171) on xpath=//*[@id='start']/button
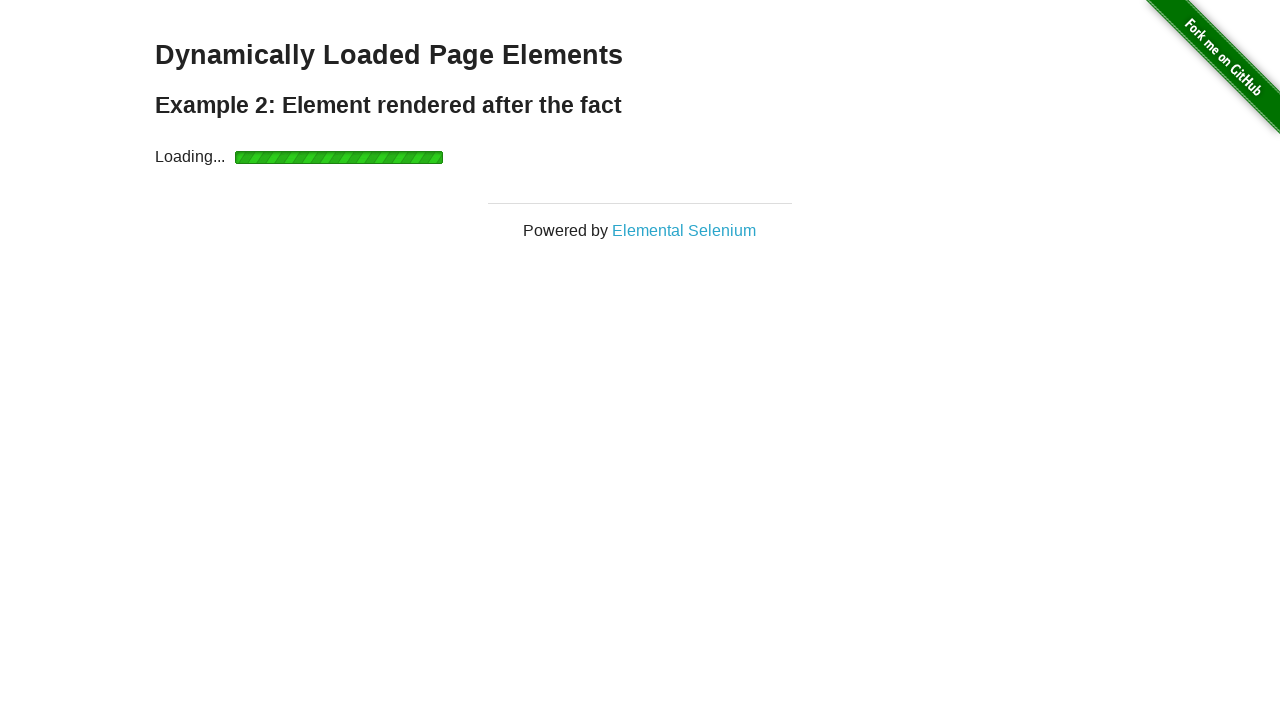

Waited for 'Hello World!' text to appear after implicit loading
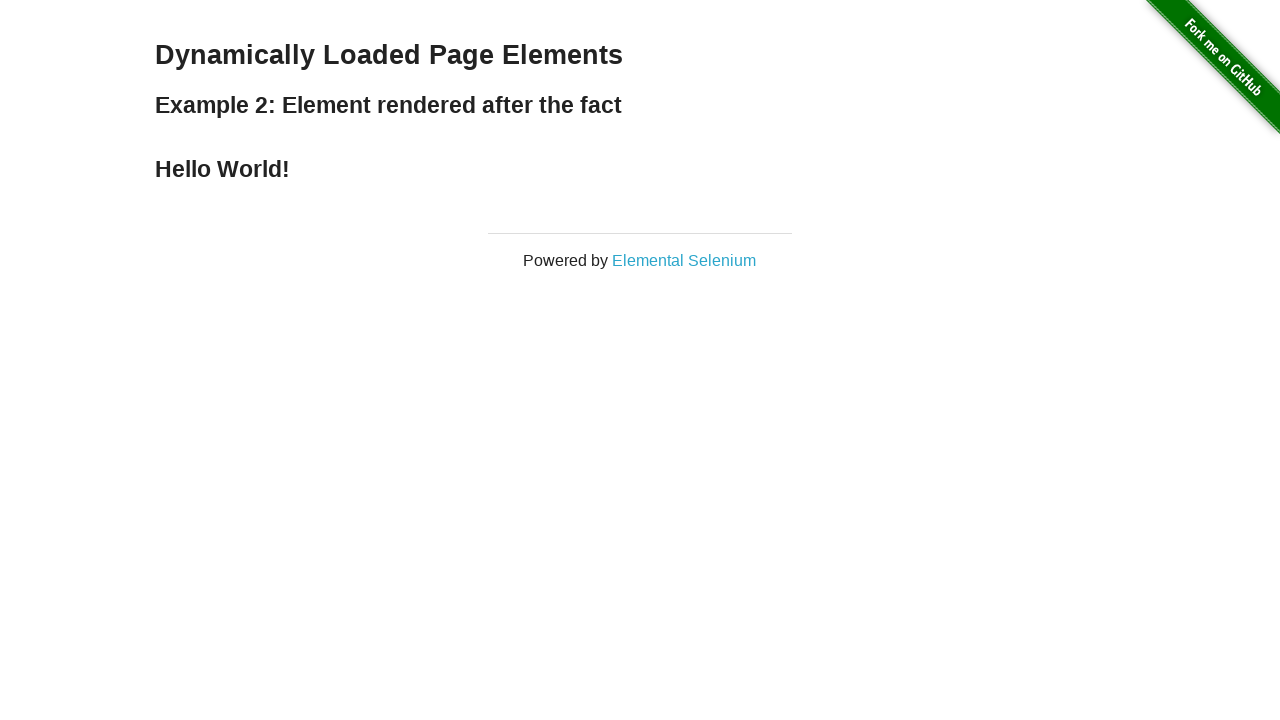

Verified that 'Hello World!' text is displayed correctly
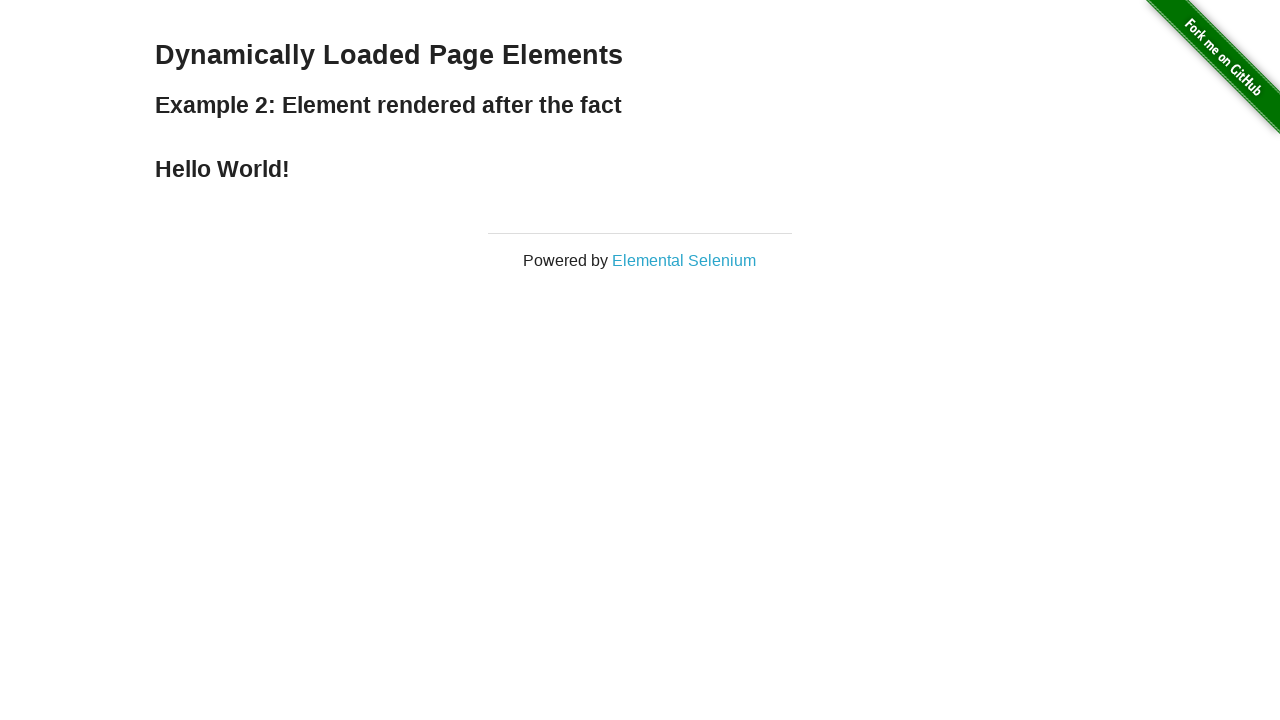

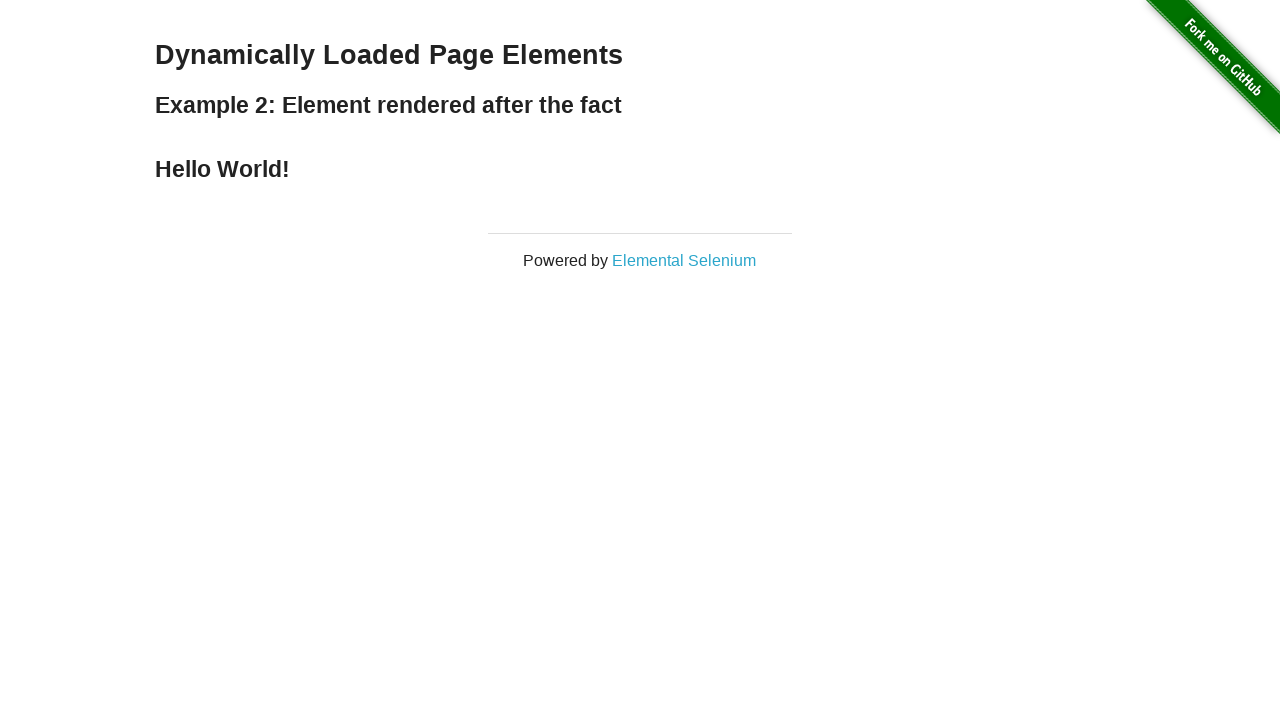